Navigates to a file download page and retrieves the href attribute from a download link to verify download links are present and accessible.

Starting URL: http://the-internet.herokuapp.com/download

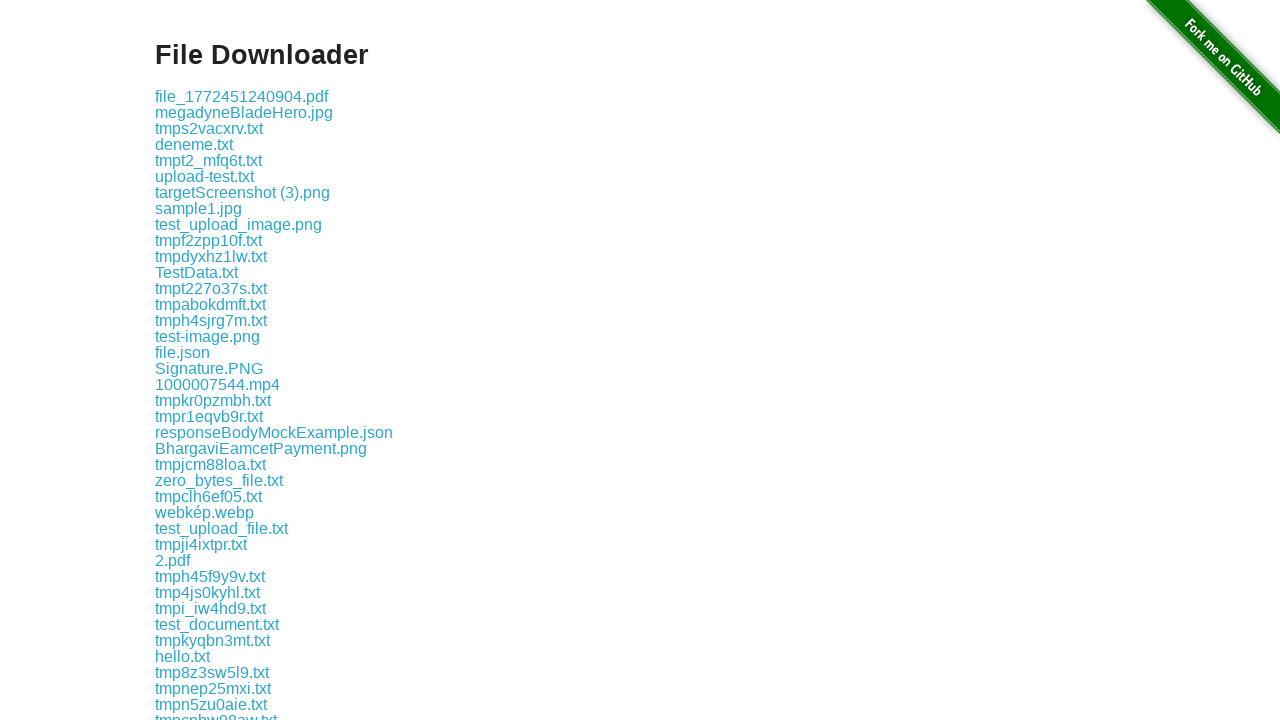

Waited for download links to load on the page
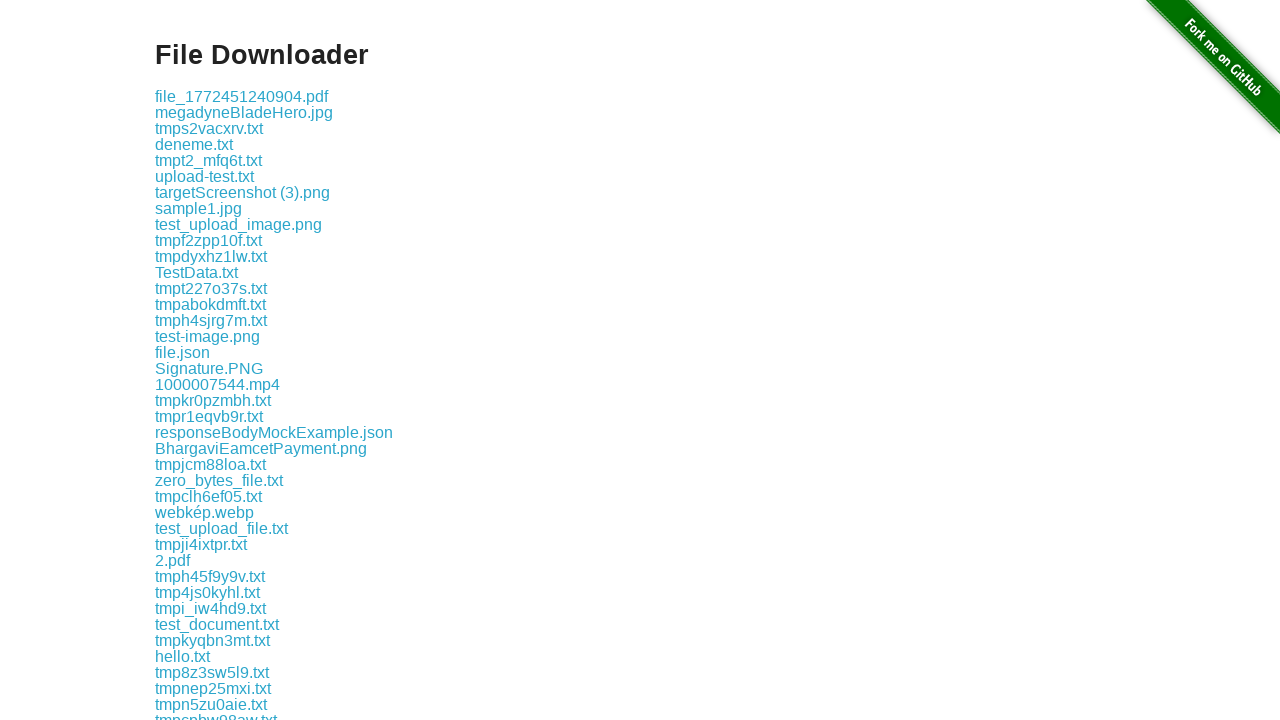

Located the first download link element
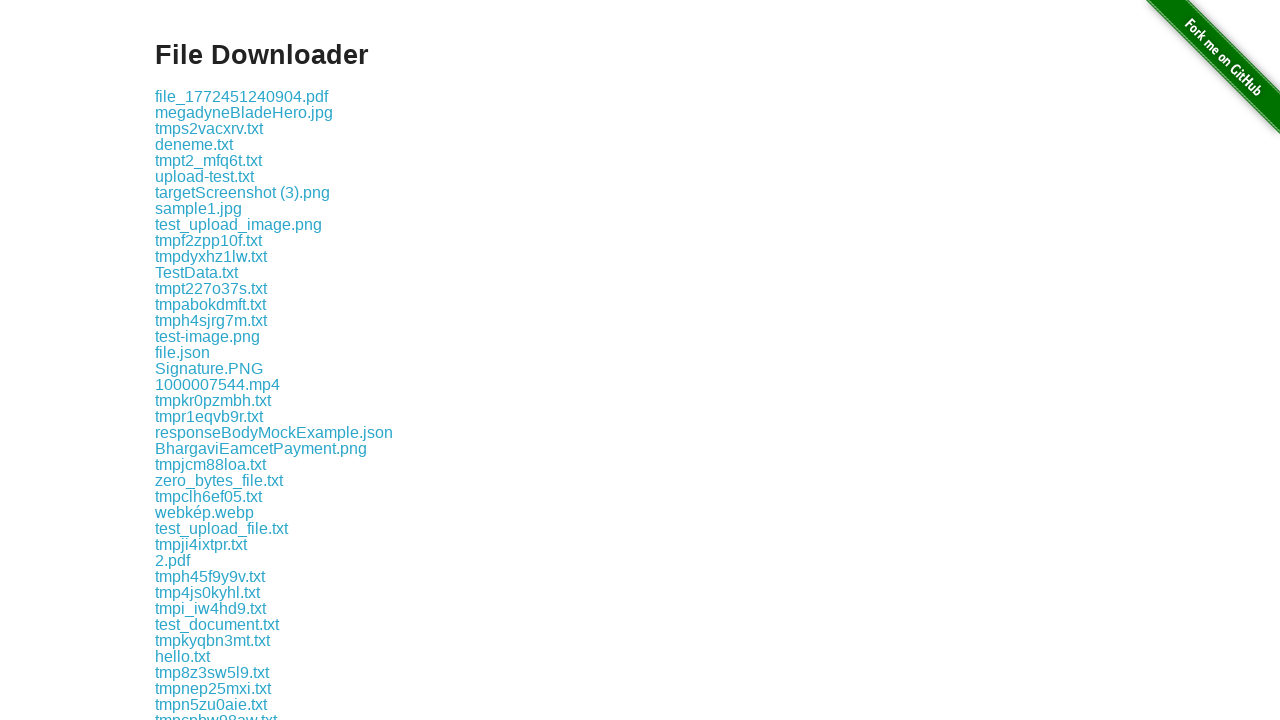

Retrieved href attribute from download link
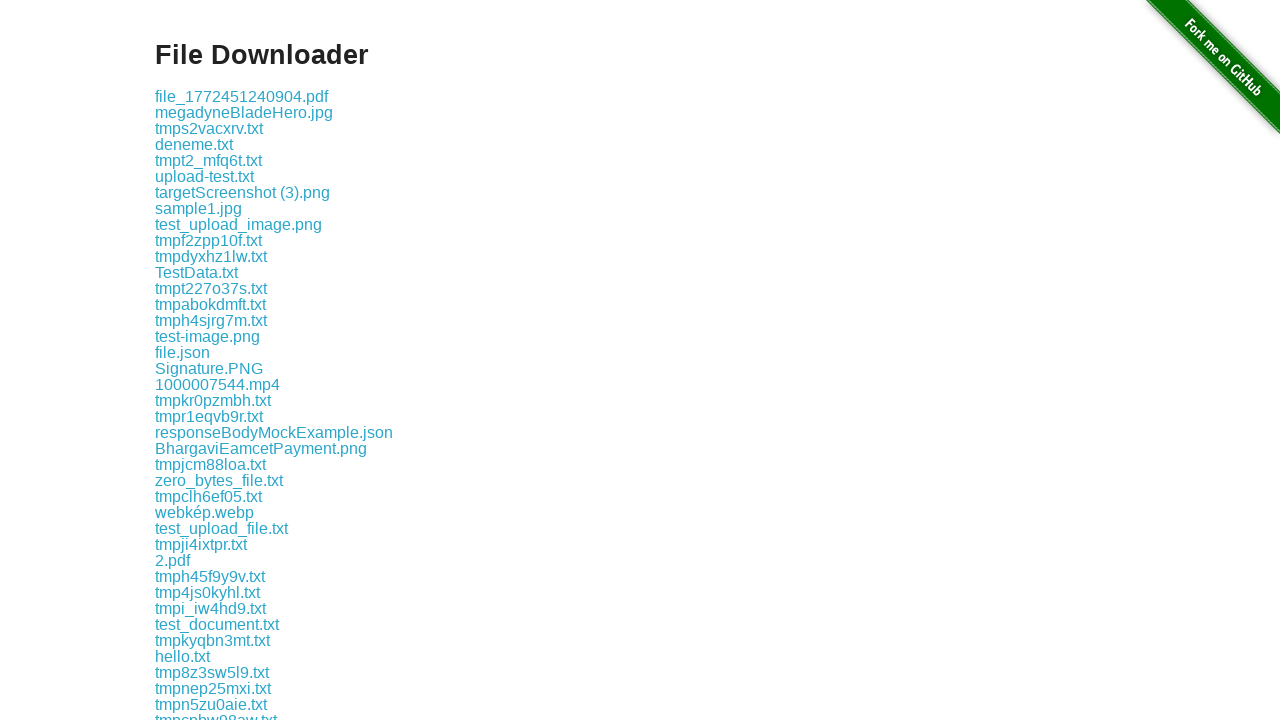

Verified that href attribute exists and is not empty
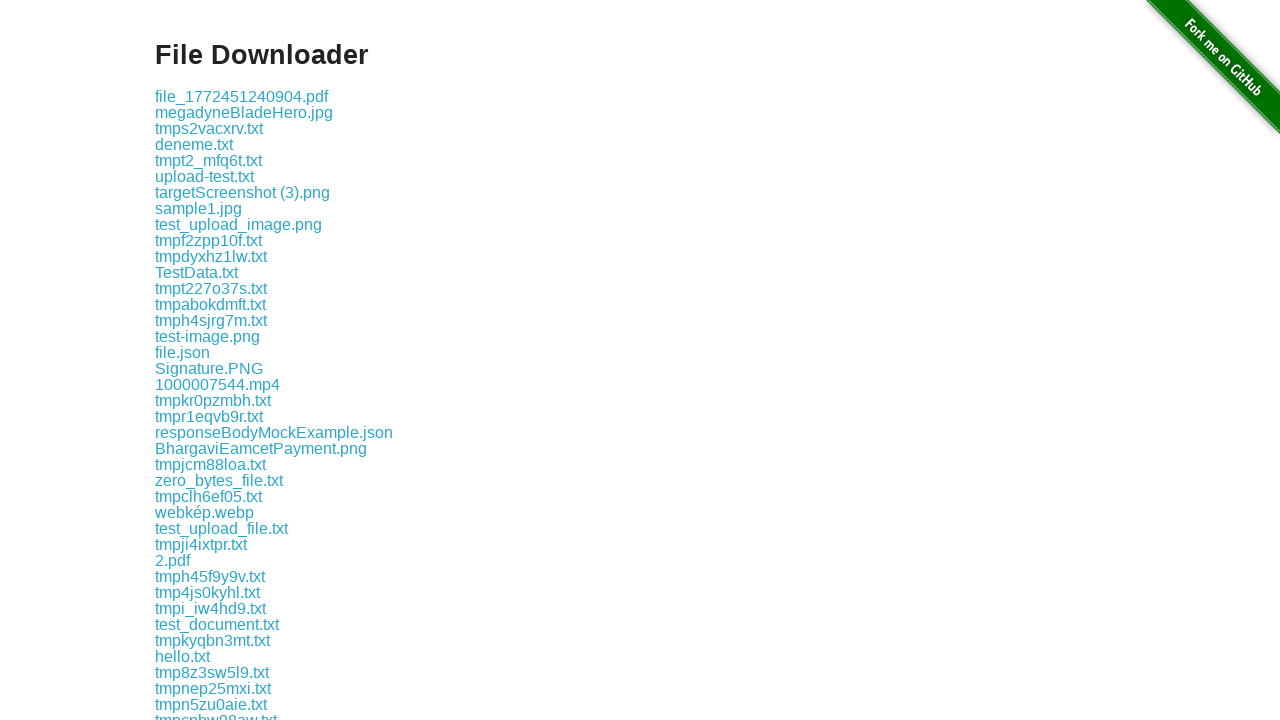

Clicked on the download link at (242, 96) on .example a >> nth=0
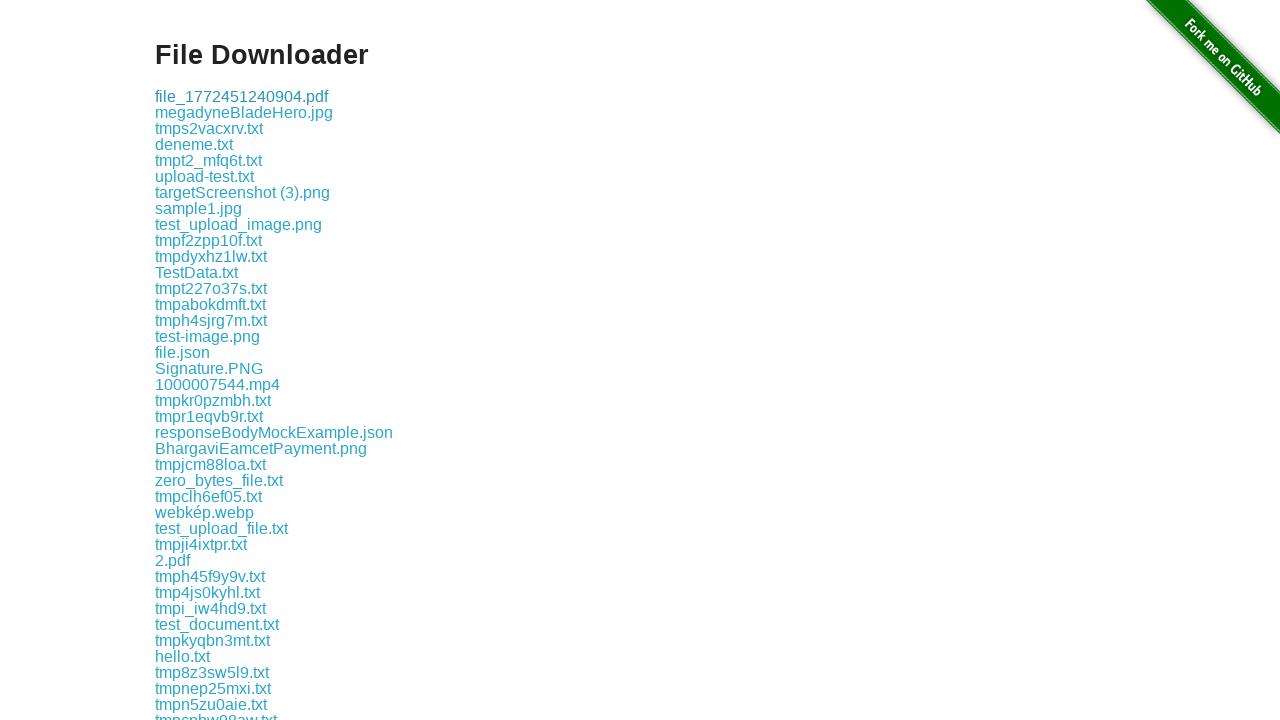

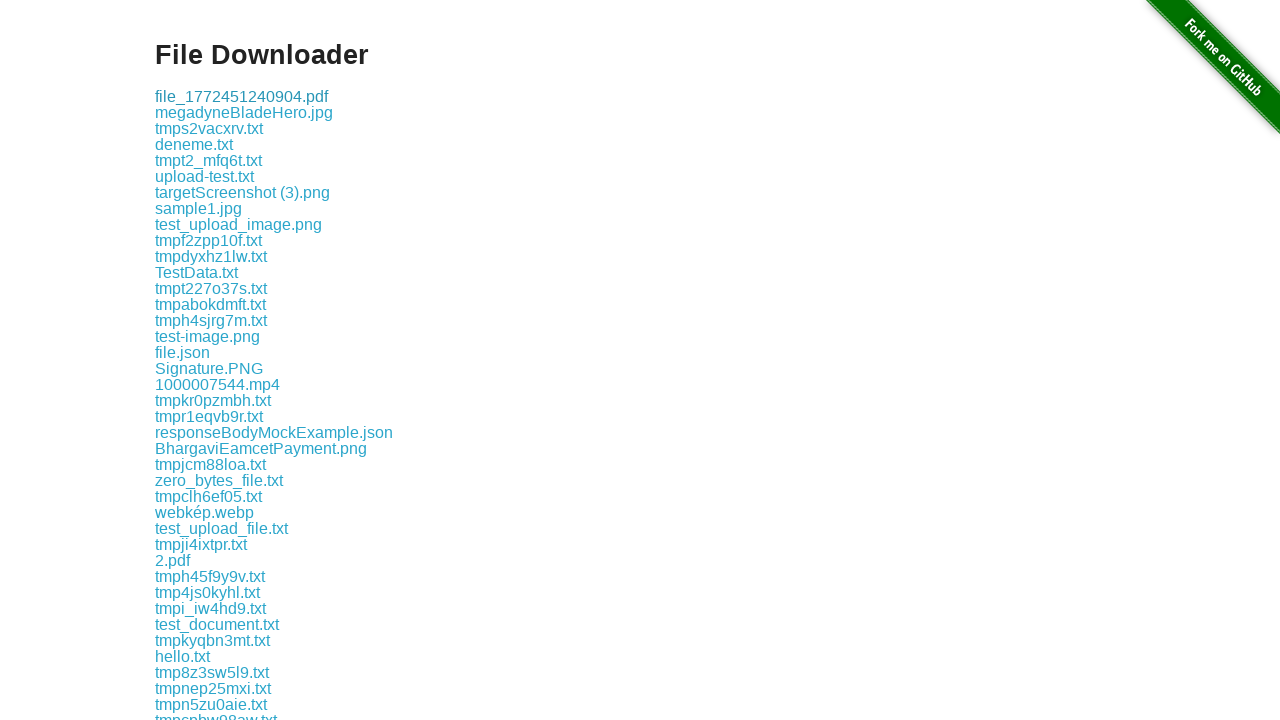